Tests checkbox functionality by selecting the last 3 checkboxes, then selecting the first 3 checkboxes, and finally unselecting all selected checkboxes on a test automation practice page.

Starting URL: https://testautomationpractice.blogspot.com/

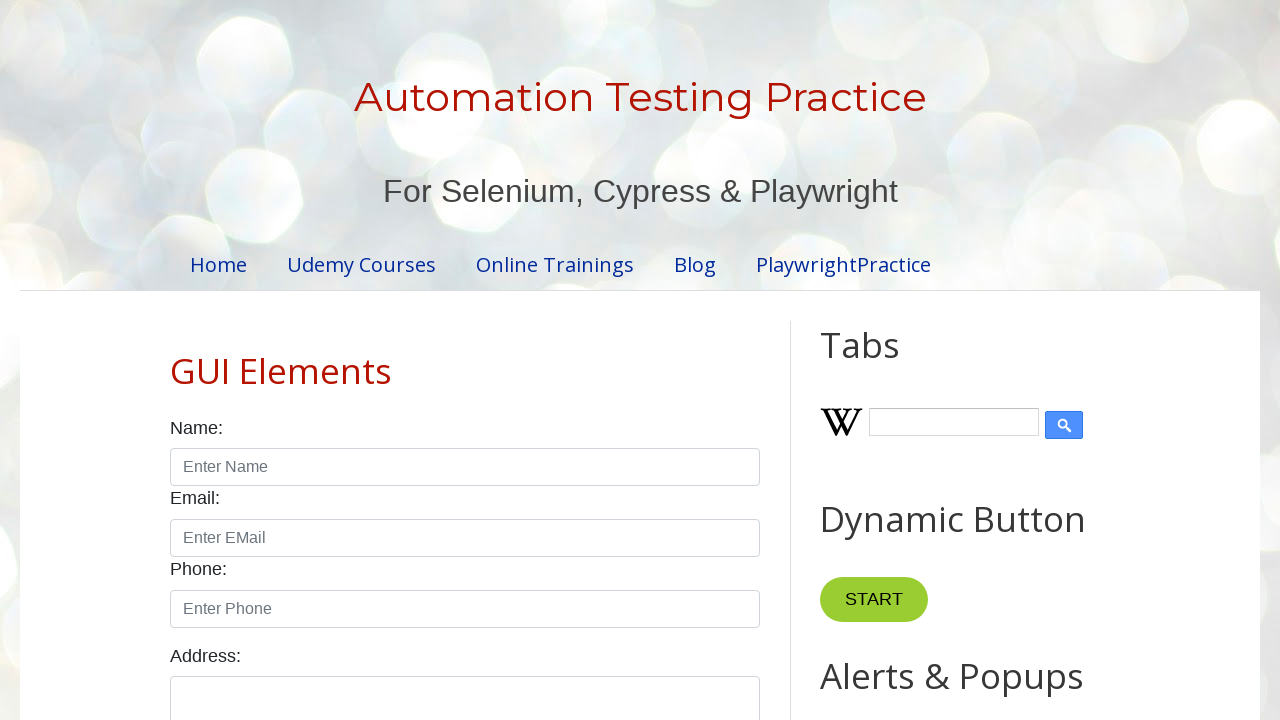

Waited for checkboxes to load
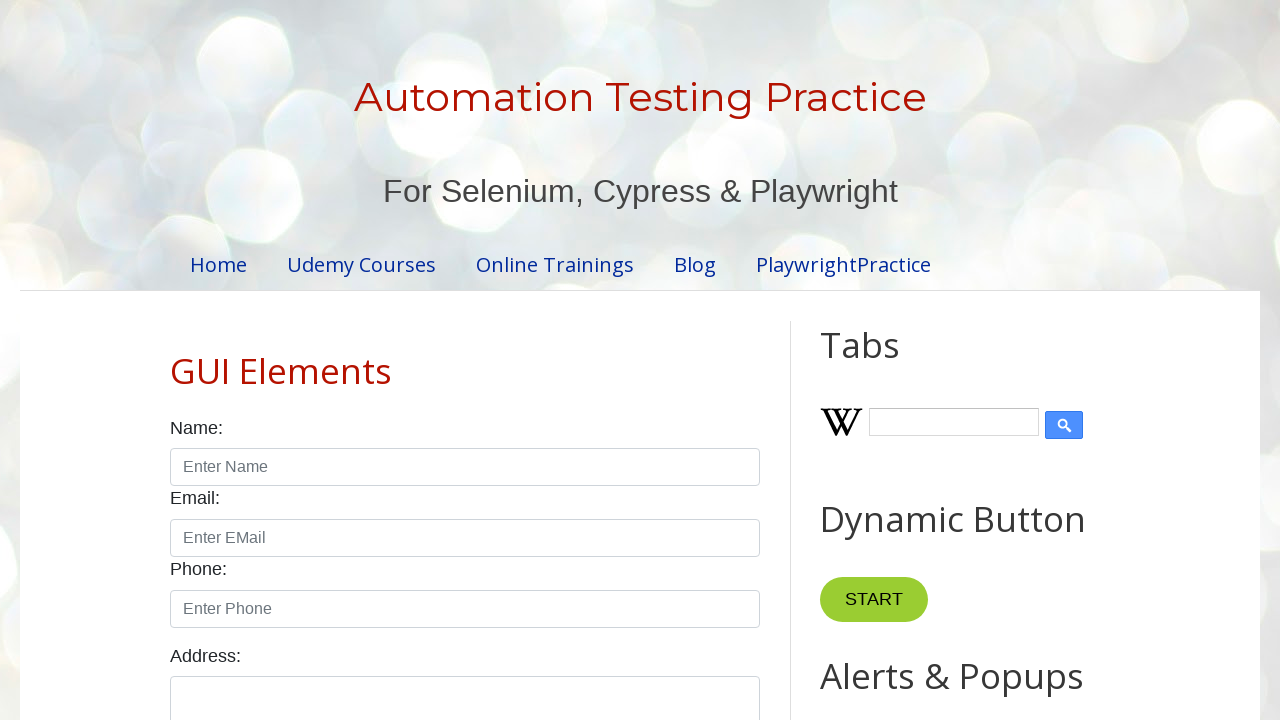

Located all checkboxes on the page
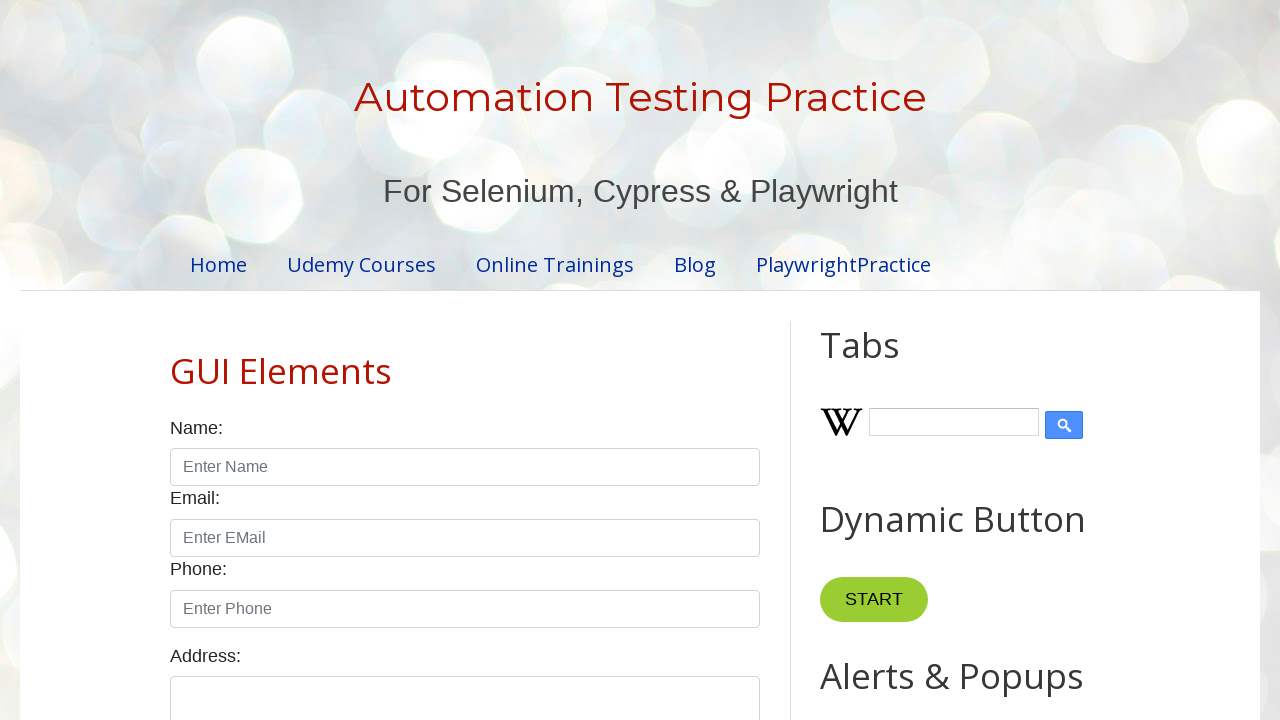

Found 7 checkboxes total
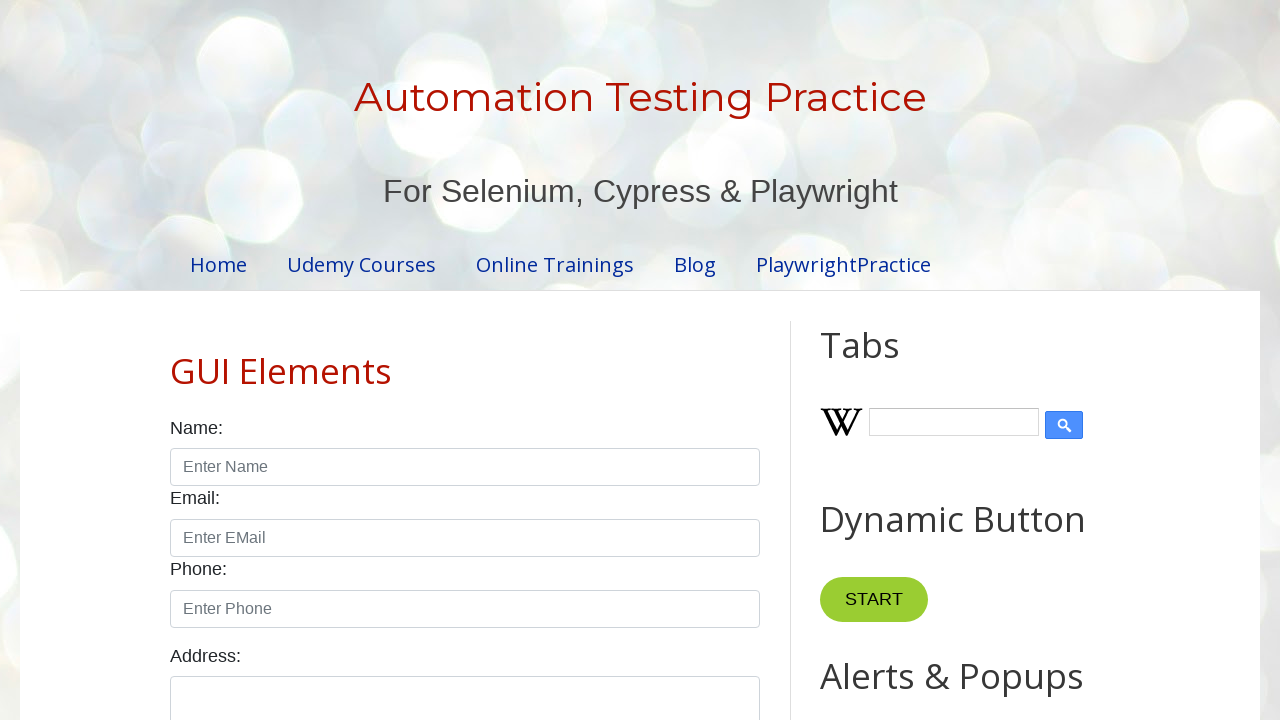

Selected checkbox at index 4 (last 3 checkboxes) at (604, 360) on input.form-check-input[type='checkbox'] >> nth=4
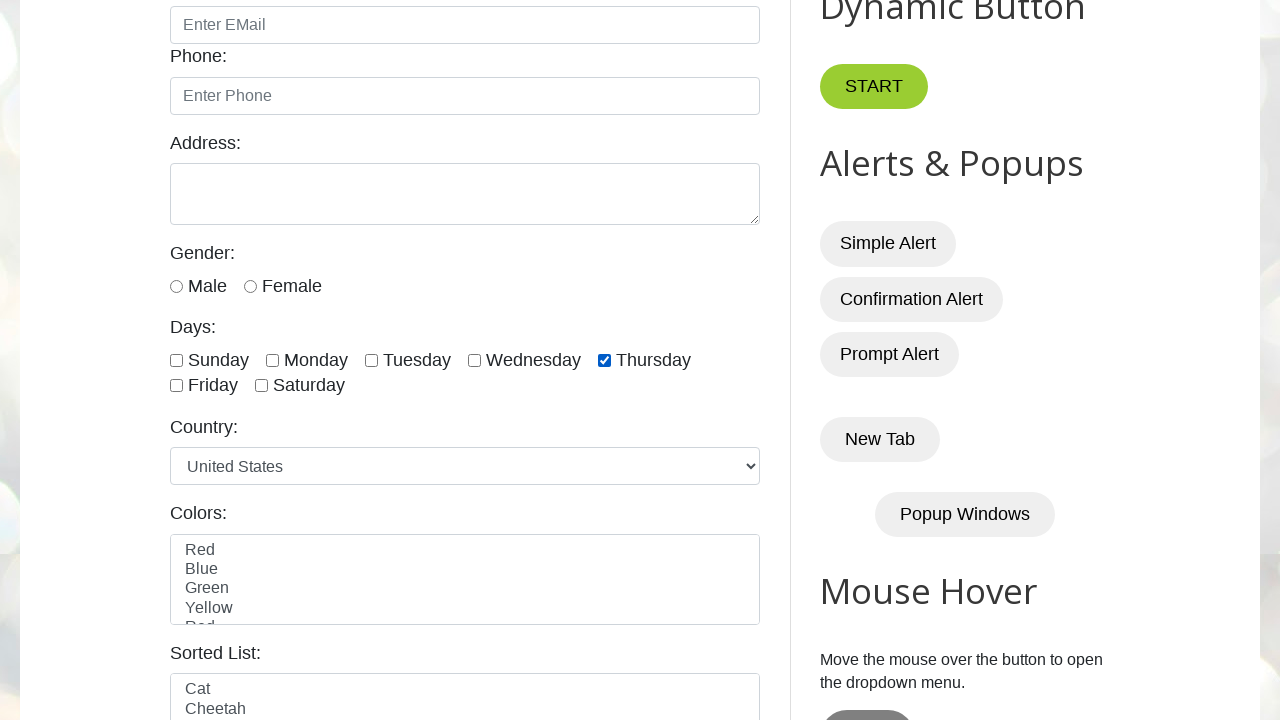

Selected checkbox at index 5 (last 3 checkboxes) at (176, 386) on input.form-check-input[type='checkbox'] >> nth=5
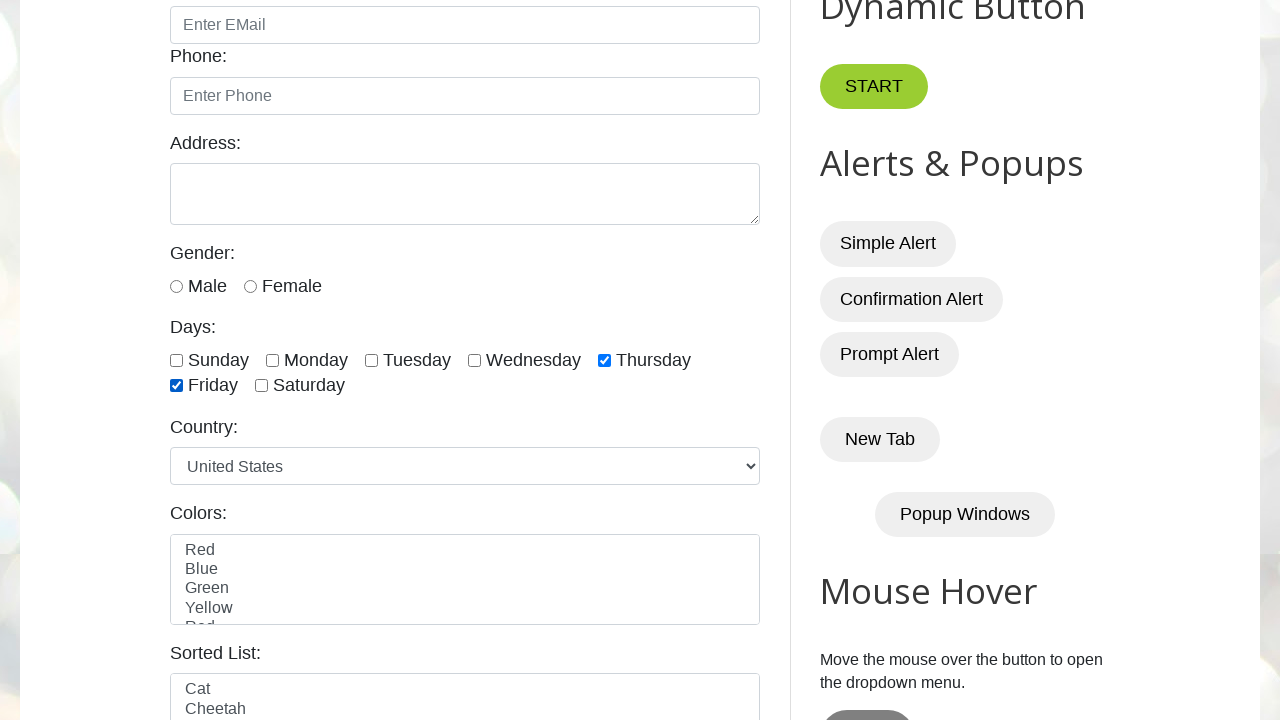

Selected checkbox at index 6 (last 3 checkboxes) at (262, 386) on input.form-check-input[type='checkbox'] >> nth=6
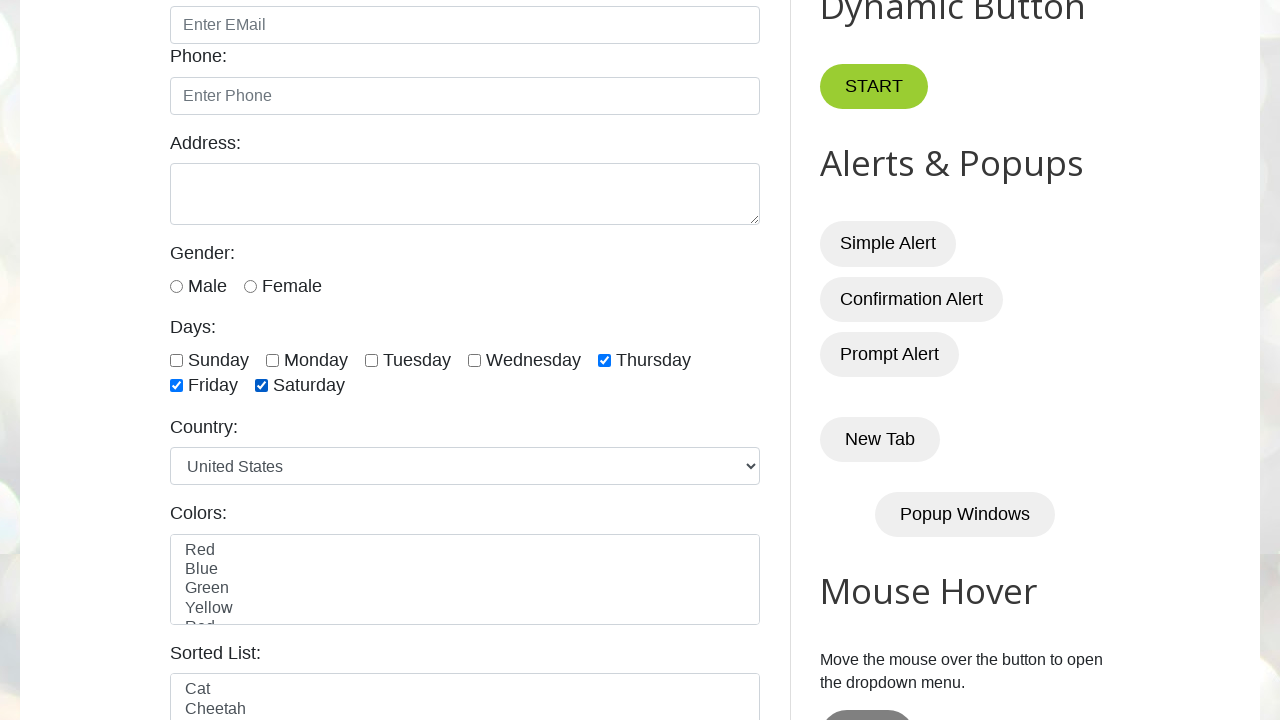

Selected checkbox at index 0 (first 3 checkboxes) at (176, 360) on input.form-check-input[type='checkbox'] >> nth=0
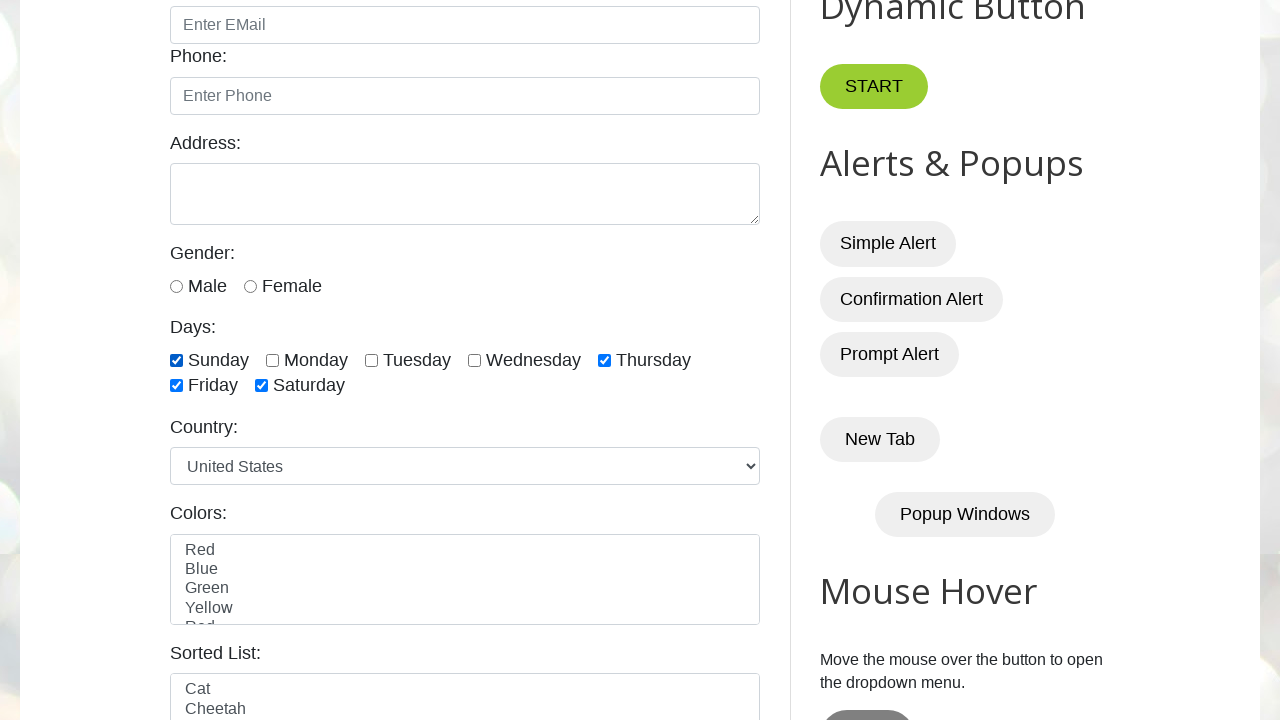

Selected checkbox at index 1 (first 3 checkboxes) at (272, 360) on input.form-check-input[type='checkbox'] >> nth=1
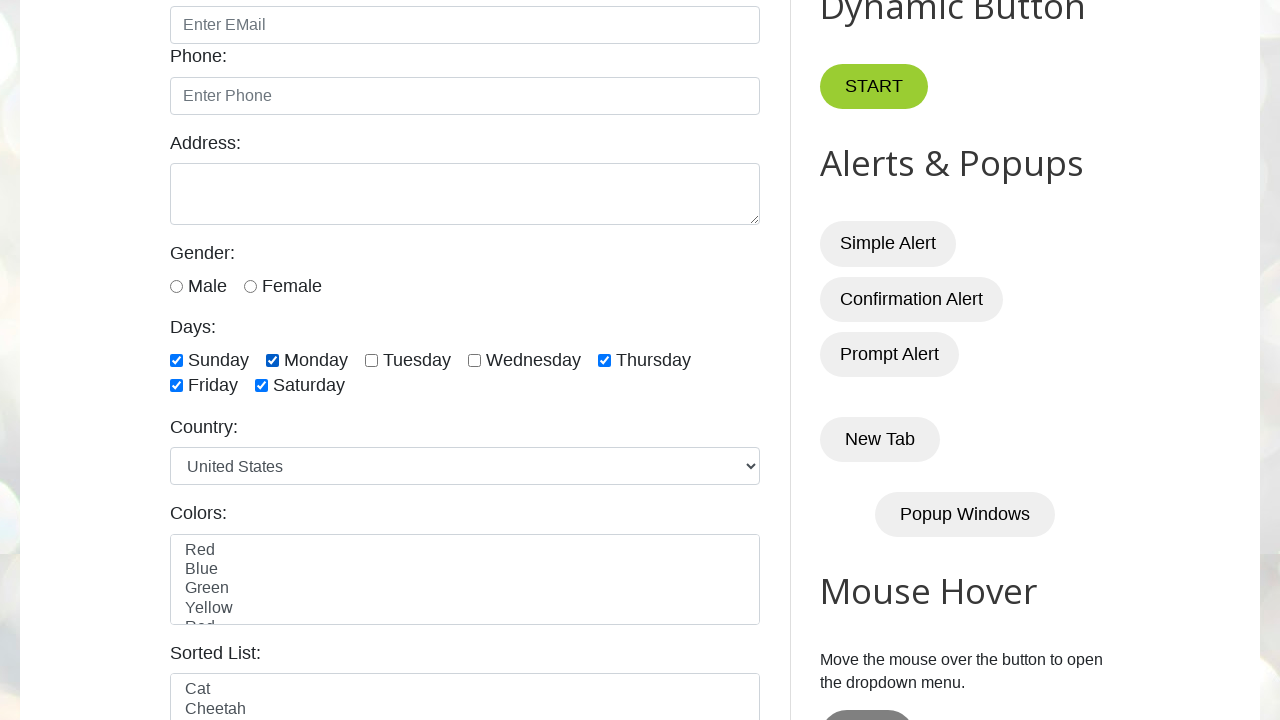

Selected checkbox at index 2 (first 3 checkboxes) at (372, 360) on input.form-check-input[type='checkbox'] >> nth=2
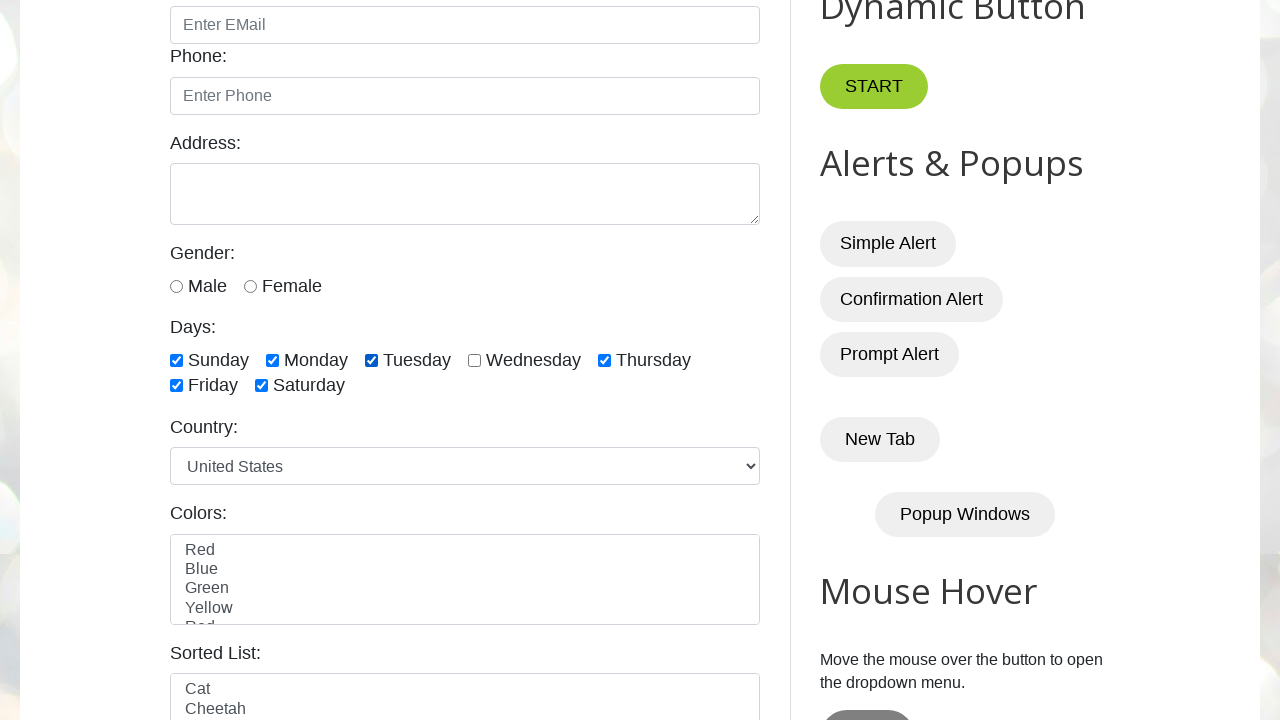

Unchecked checkbox at index 0 at (176, 360) on input.form-check-input[type='checkbox'] >> nth=0
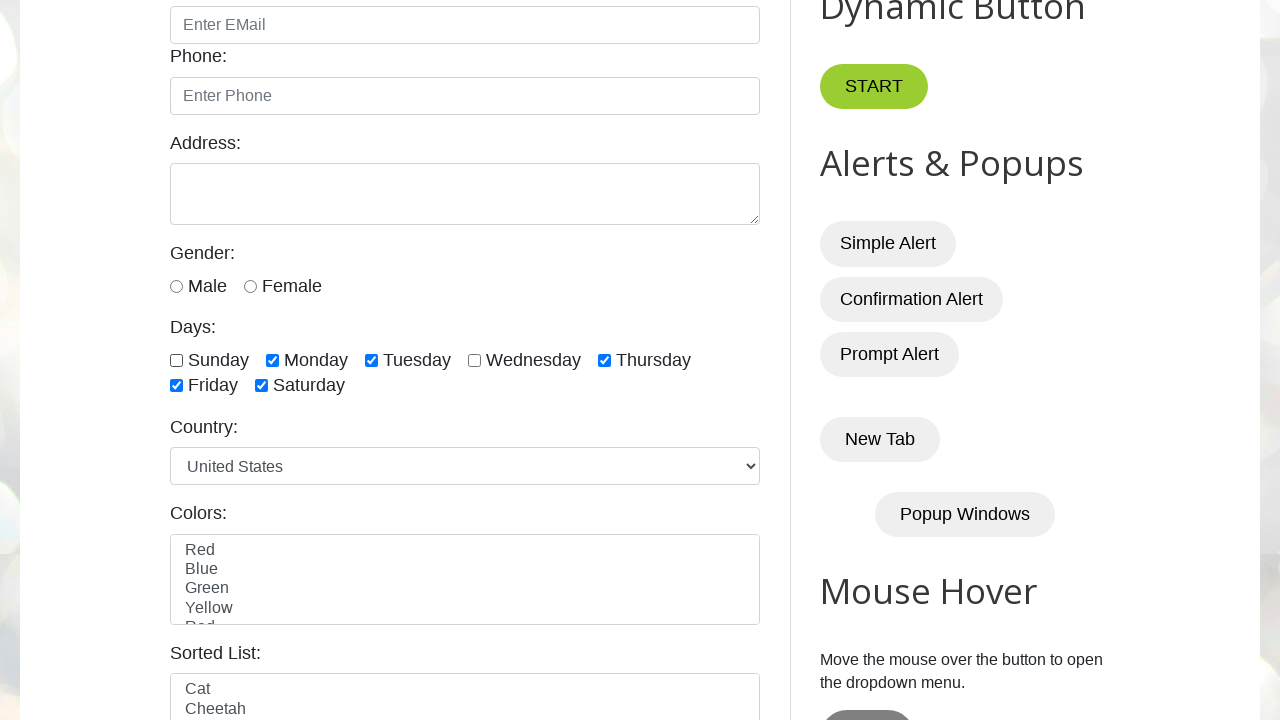

Unchecked checkbox at index 1 at (272, 360) on input.form-check-input[type='checkbox'] >> nth=1
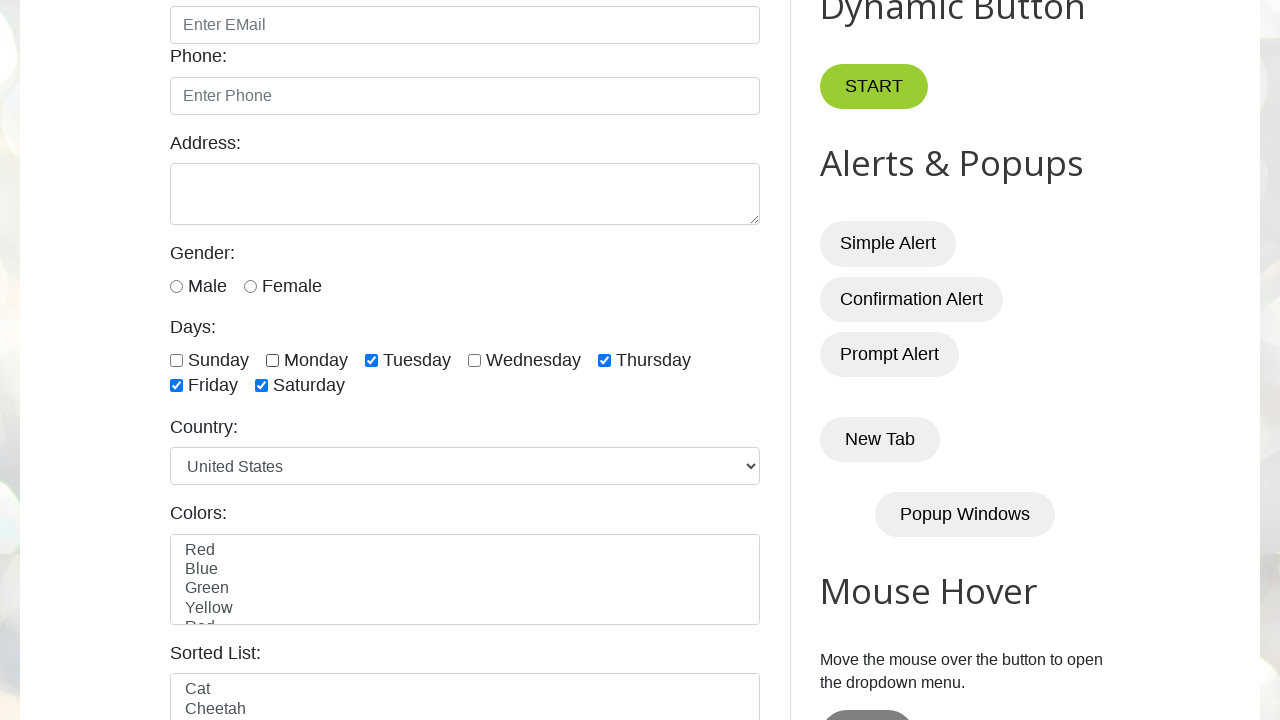

Unchecked checkbox at index 2 at (372, 360) on input.form-check-input[type='checkbox'] >> nth=2
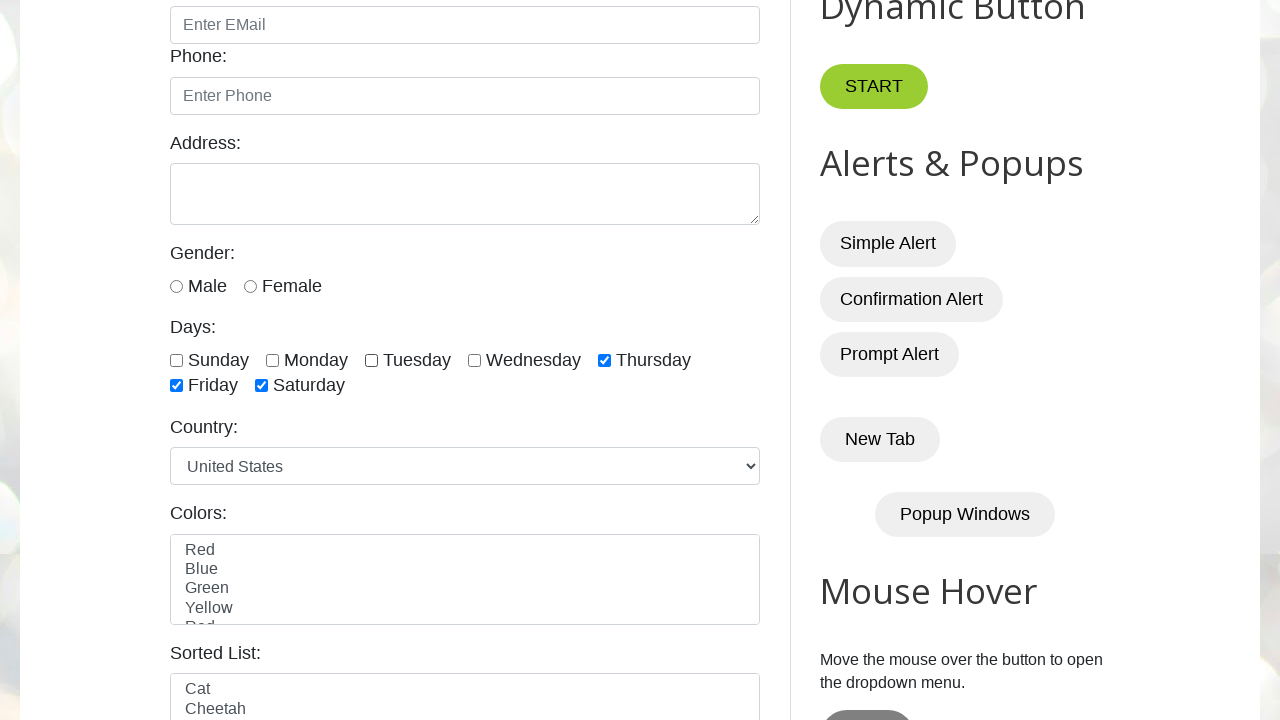

Unchecked checkbox at index 4 at (604, 360) on input.form-check-input[type='checkbox'] >> nth=4
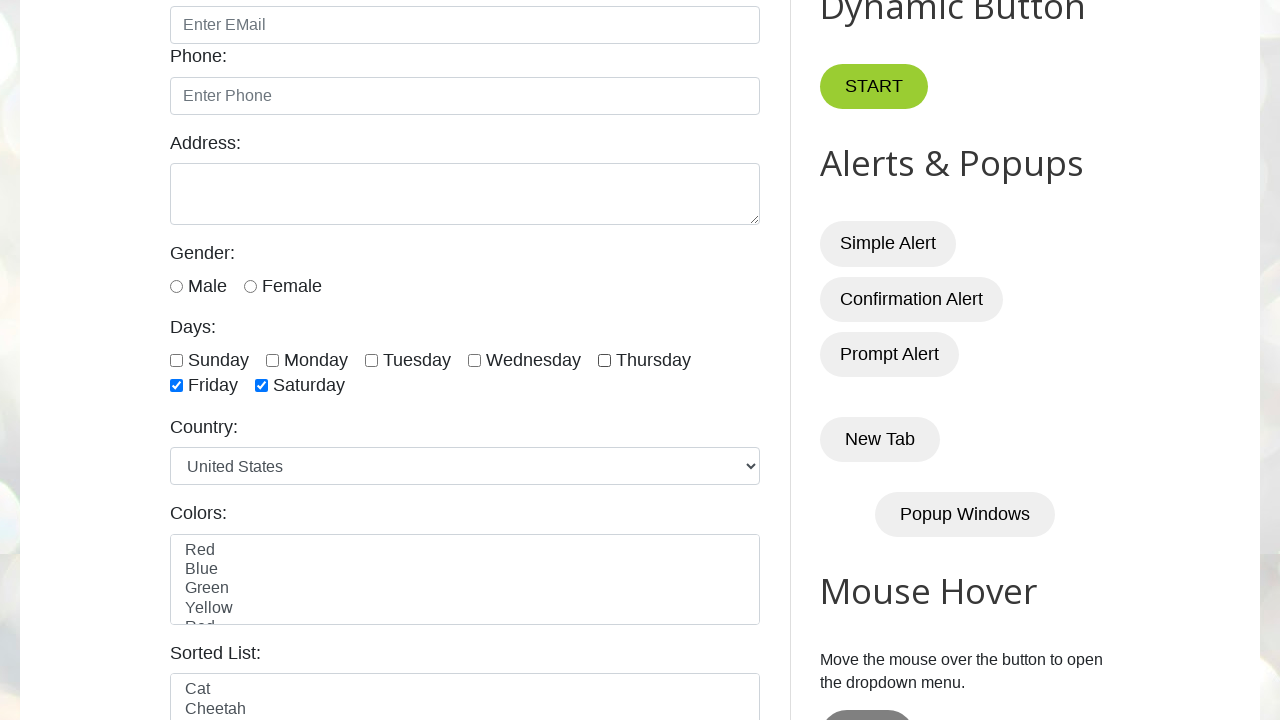

Unchecked checkbox at index 5 at (176, 386) on input.form-check-input[type='checkbox'] >> nth=5
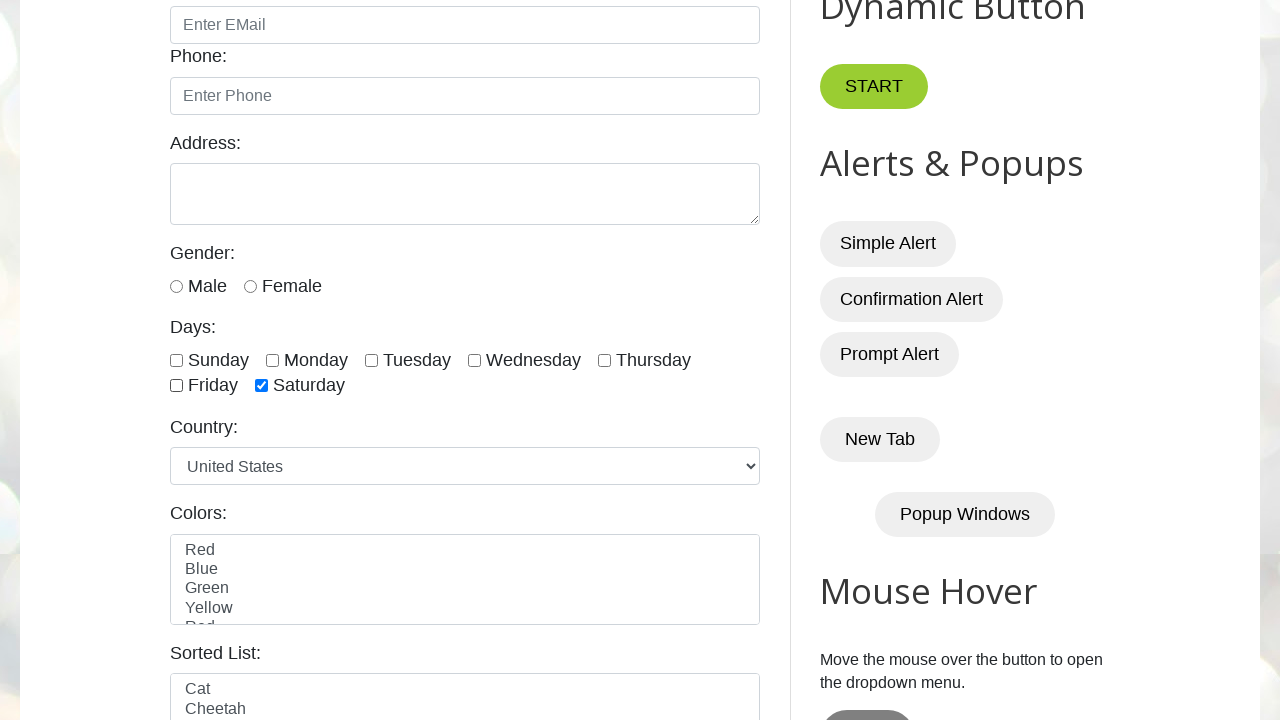

Unchecked checkbox at index 6 at (262, 386) on input.form-check-input[type='checkbox'] >> nth=6
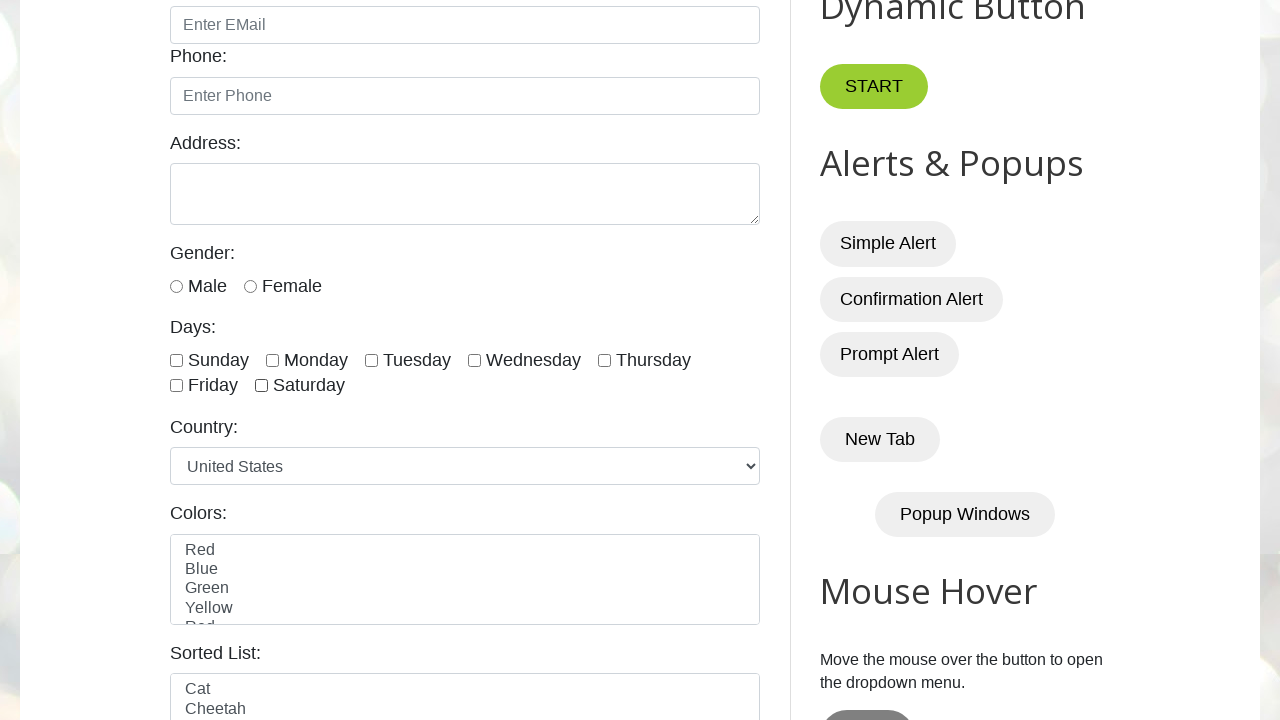

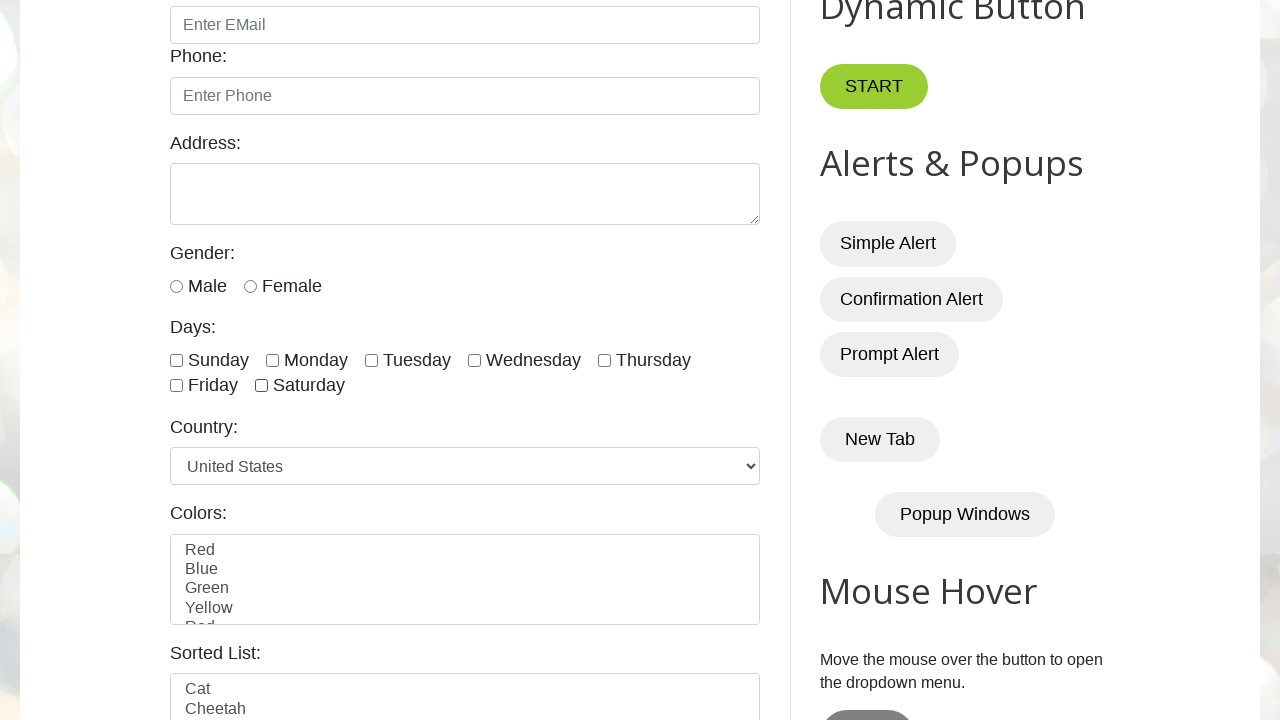